Demonstrates browser navigation commands by navigating to two different URLs, then using back and forward navigation to move through browser history.

Starting URL: https://demo.nopcommerce.com/

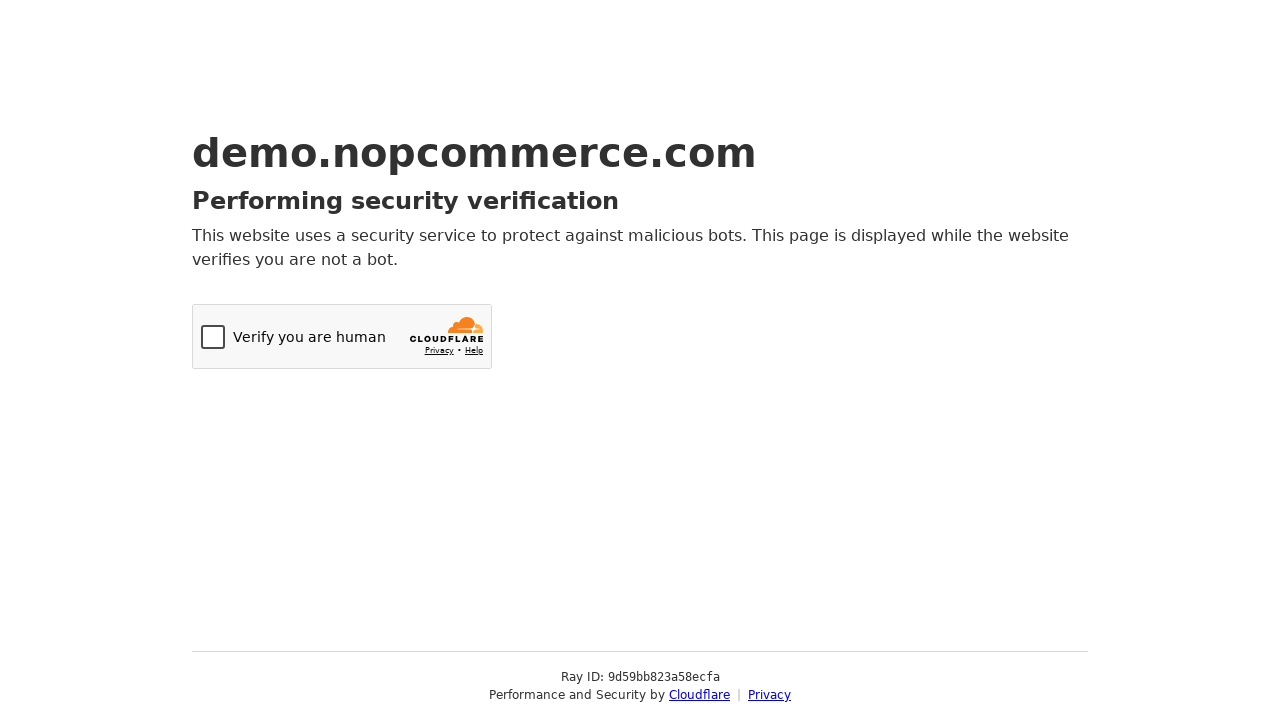

Navigated to OrangeHRM login page
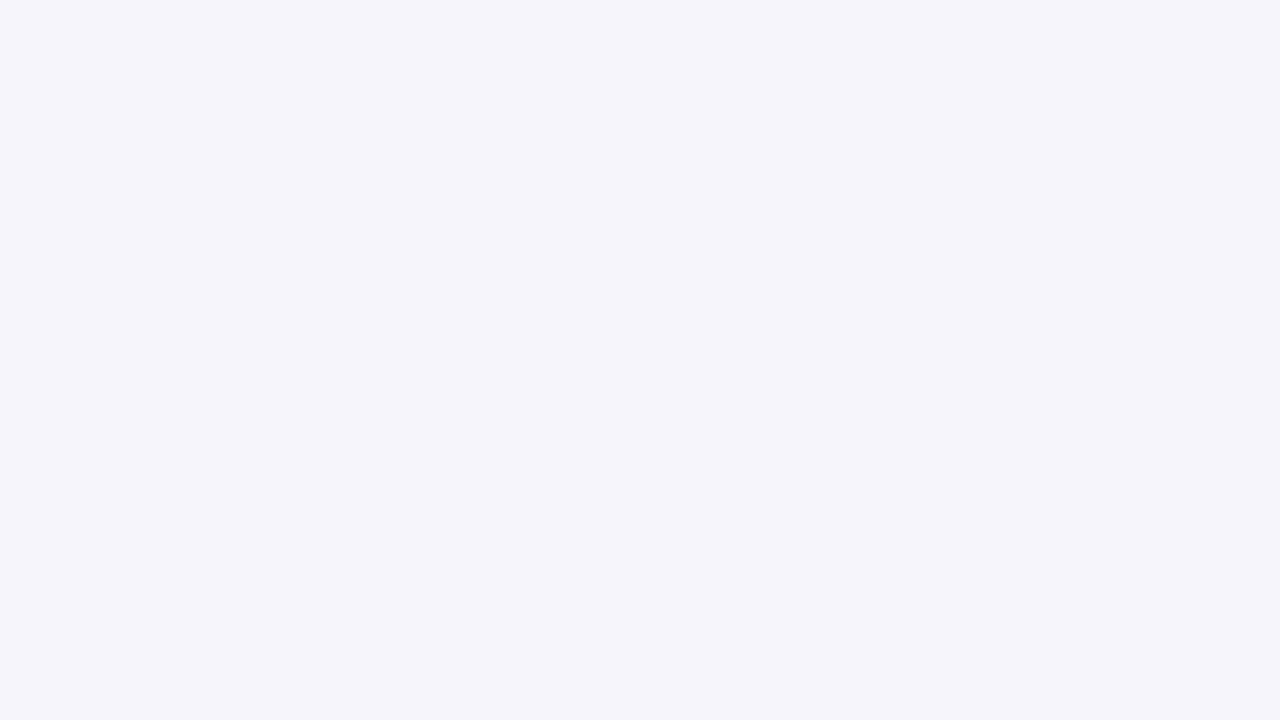

Navigated back to previous page (nopCommerce)
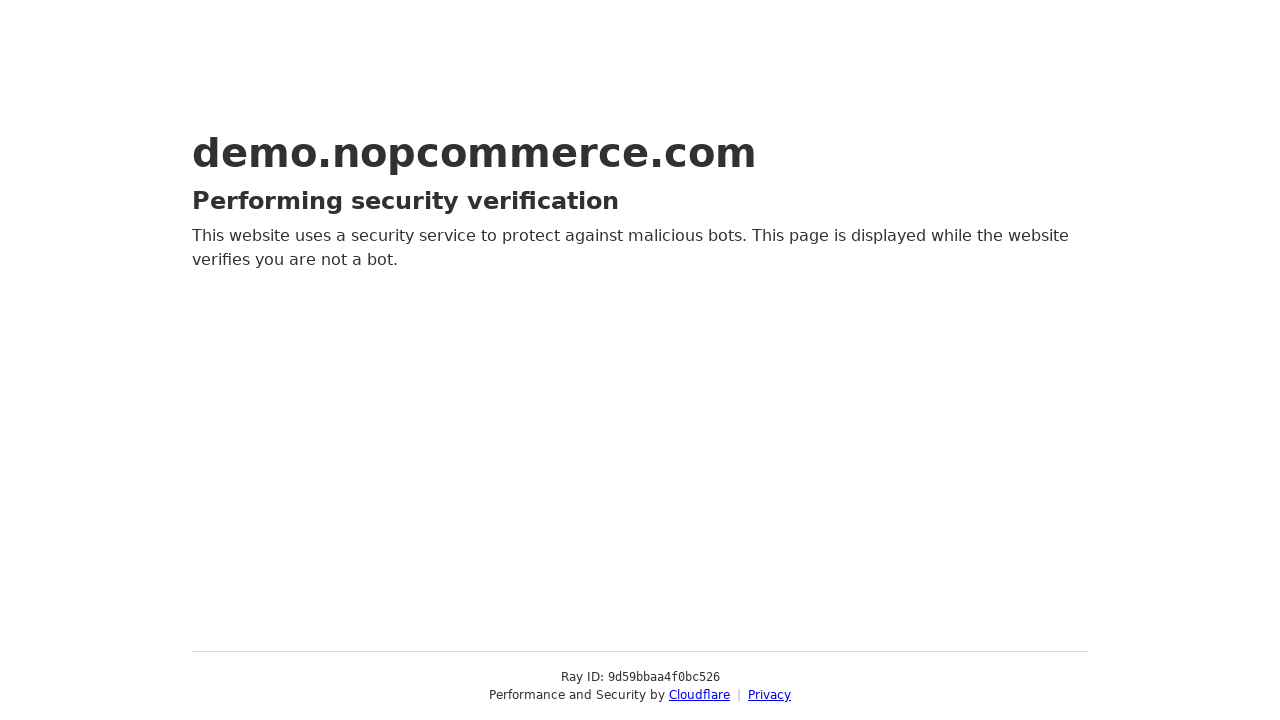

Page fully loaded after back navigation
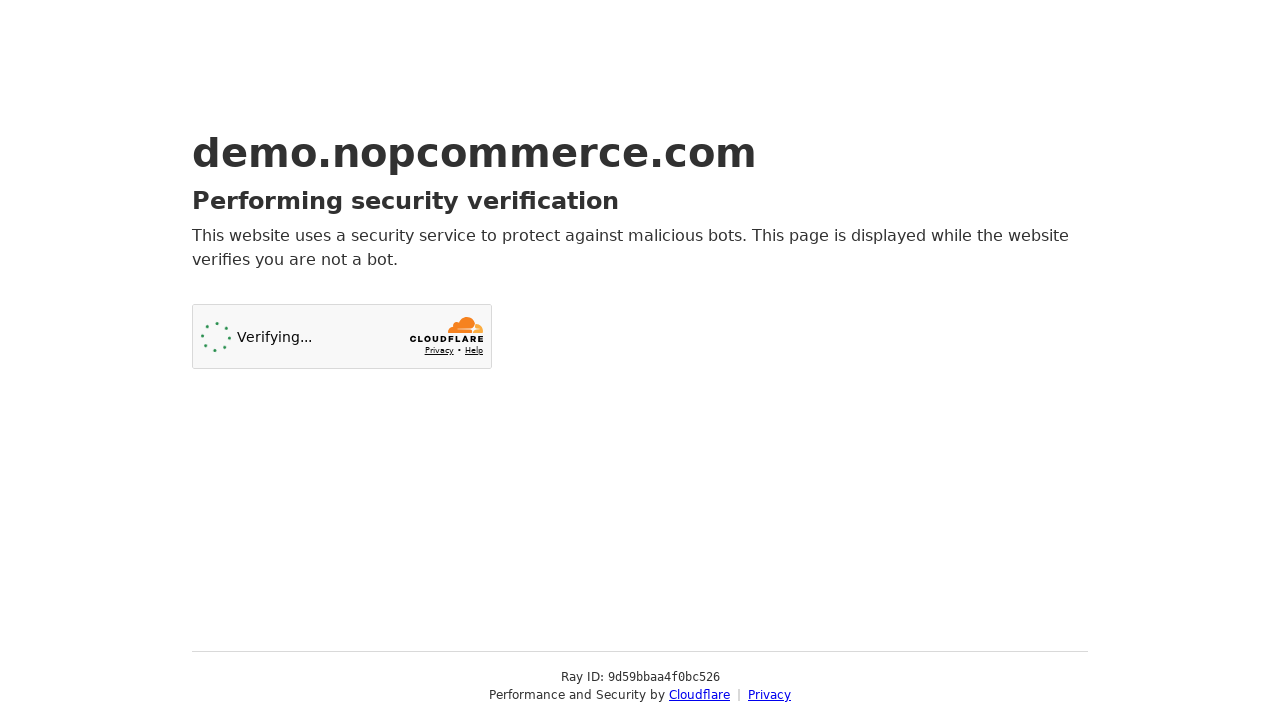

Navigated forward to OrangeHRM login page again
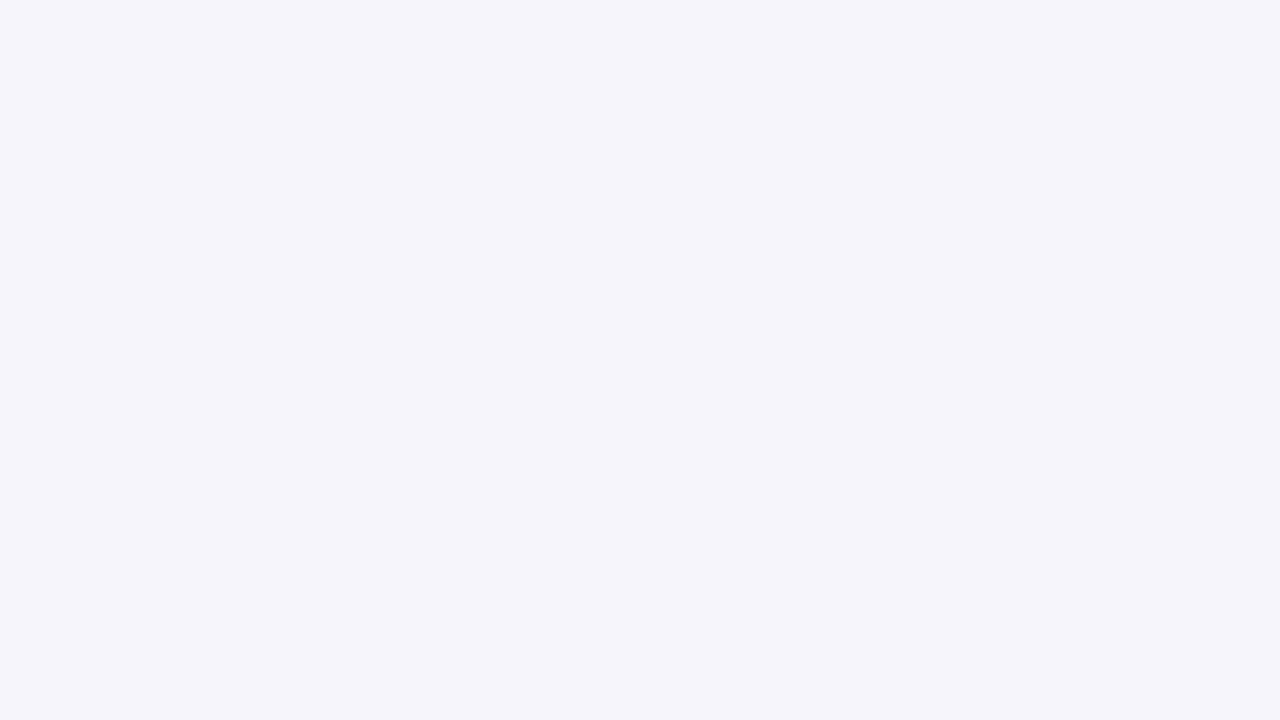

Page fully loaded after forward navigation
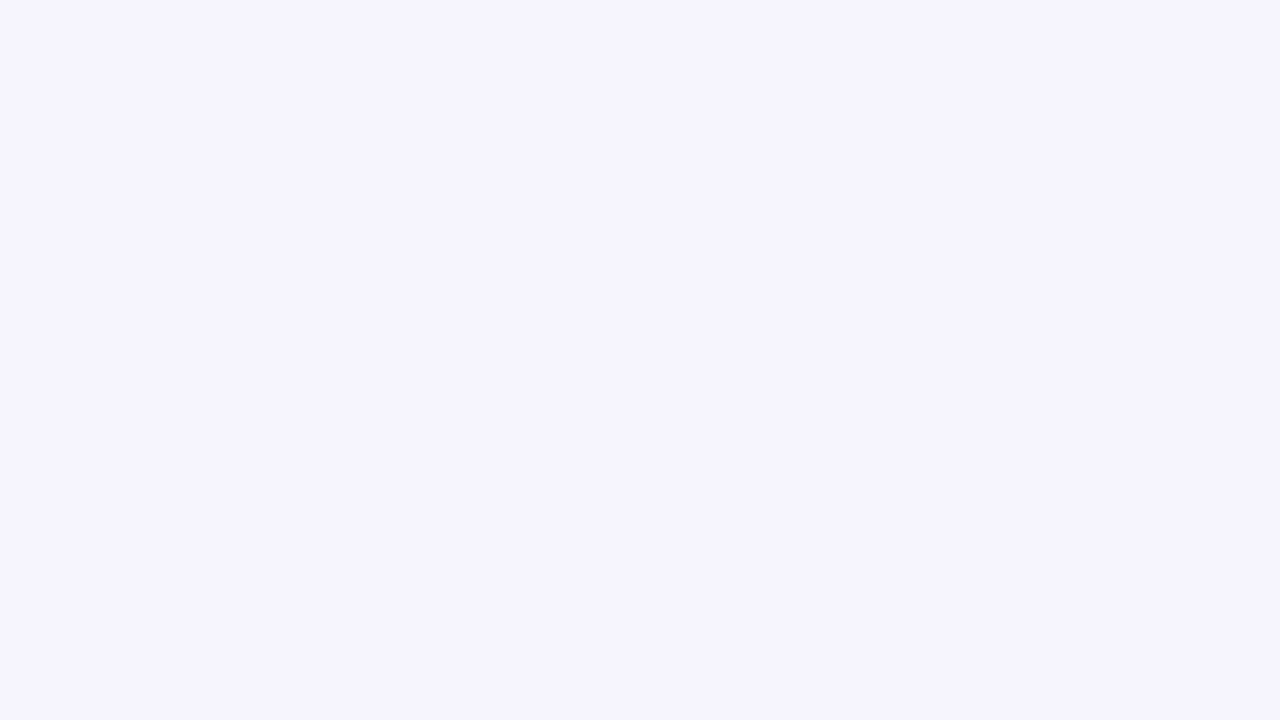

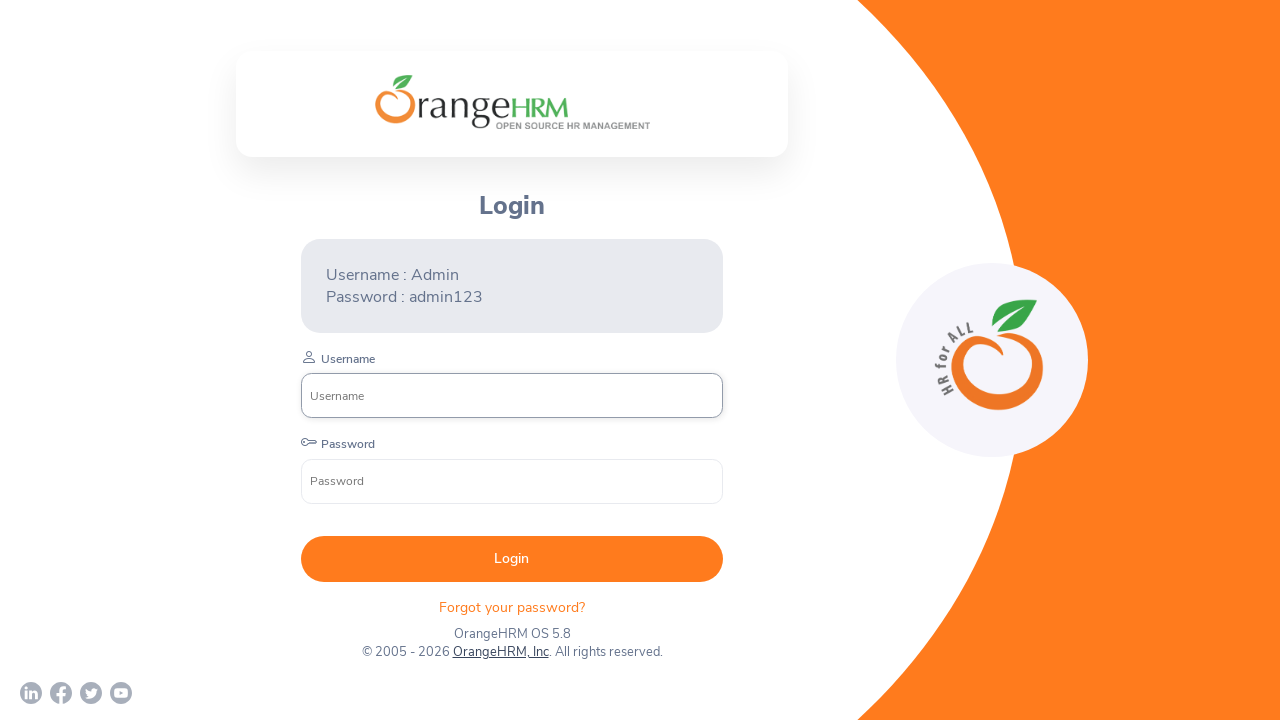